Tests right-click (context menu) functionality by performing a context click on a designated button element on a jQuery context menu demo page

Starting URL: https://swisnl.github.io/jQuery-contextMenu/demo.html

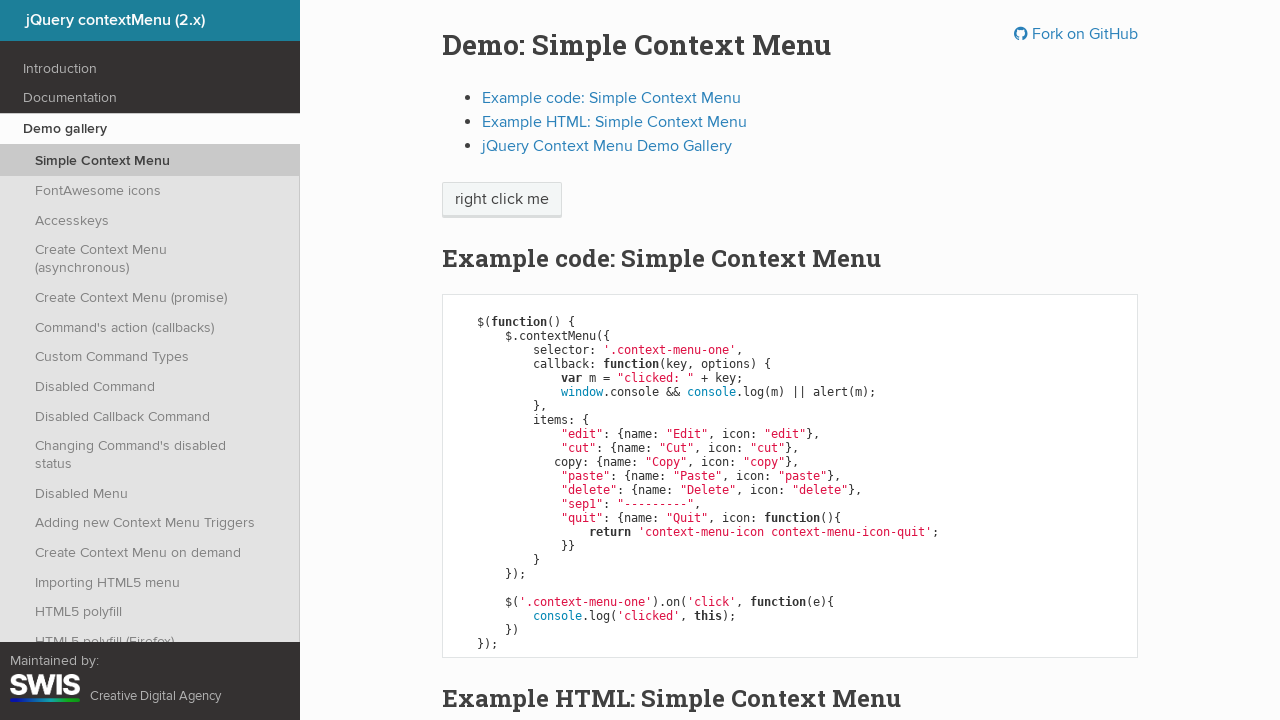

Located right-click button element with selector 'span.context-menu-one'
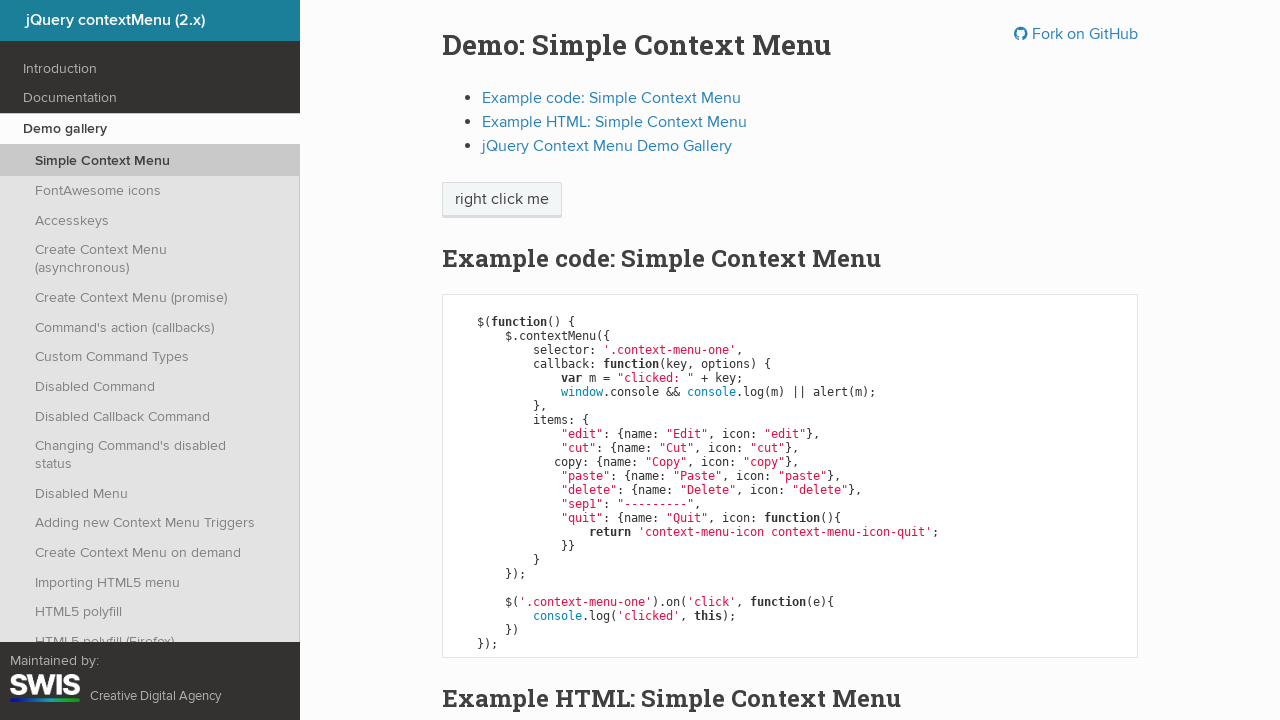

Performed right-click on the button element at (502, 200) on span.context-menu-one
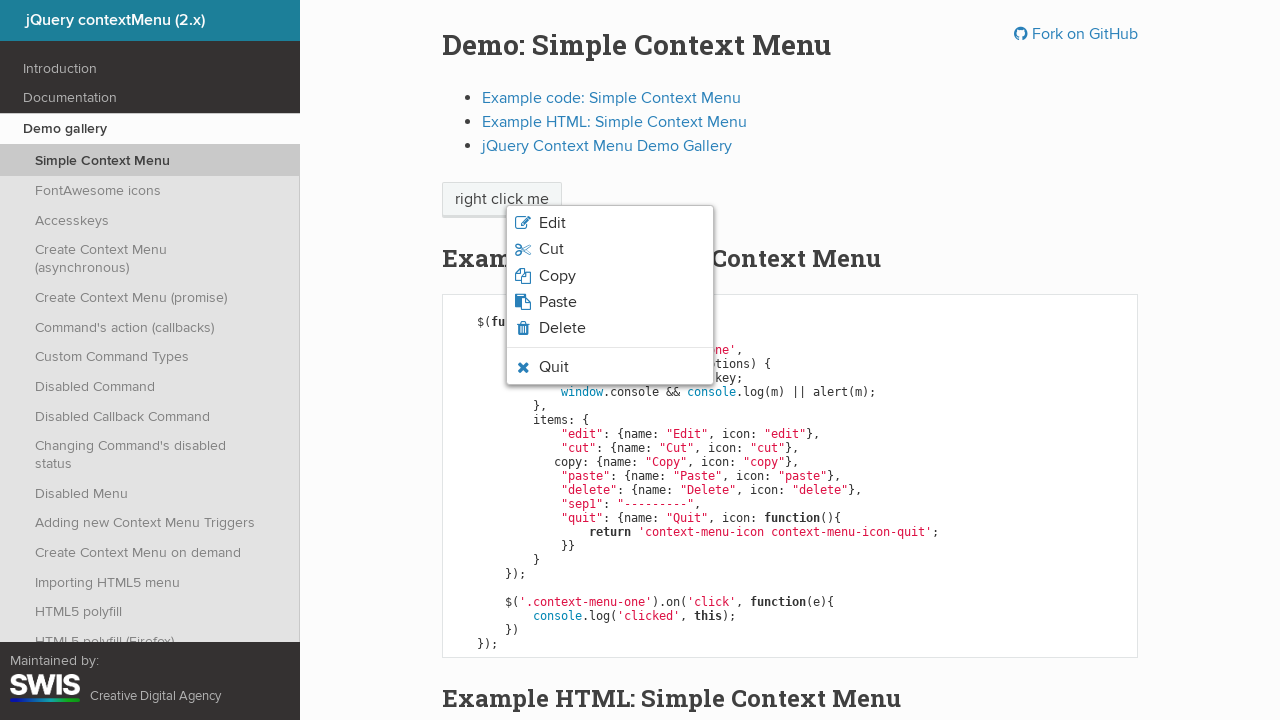

Context menu appeared with selector '.context-menu-list'
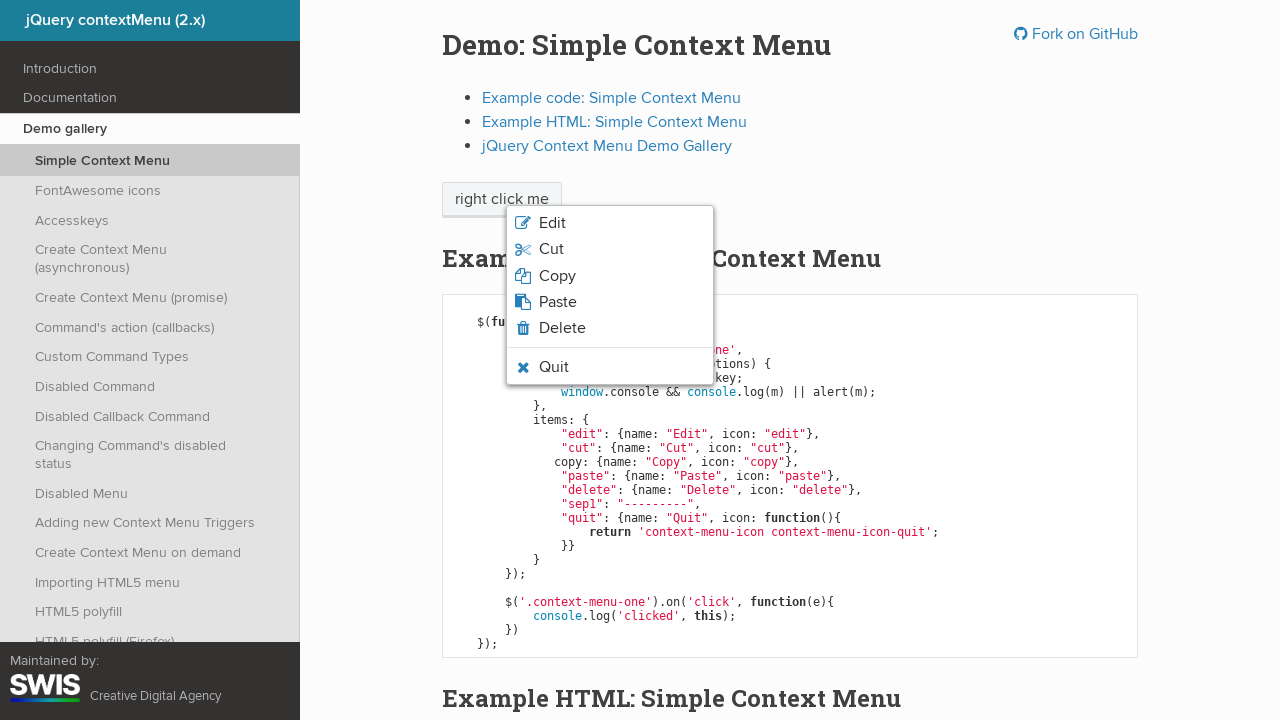

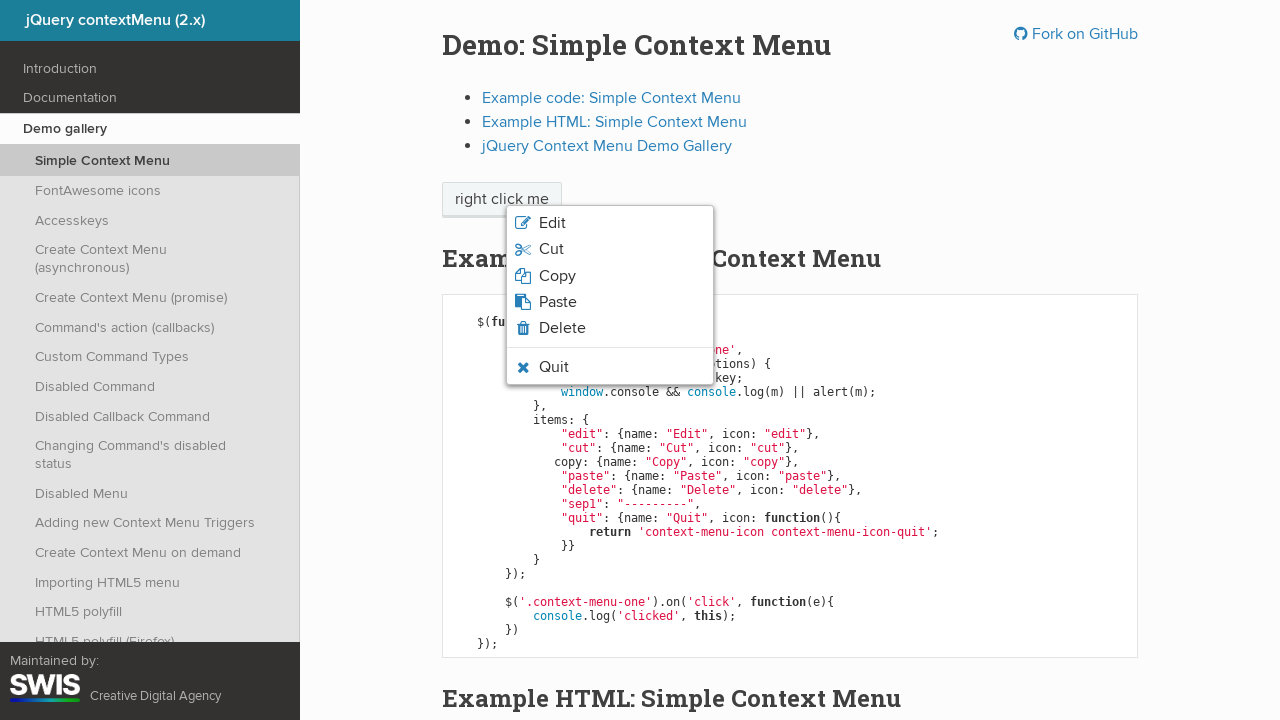